Tests window handling functionality by opening new windows, switching between them, counting opened tabs, and closing multiple windows

Starting URL: https://leafground.com/window.xhtml

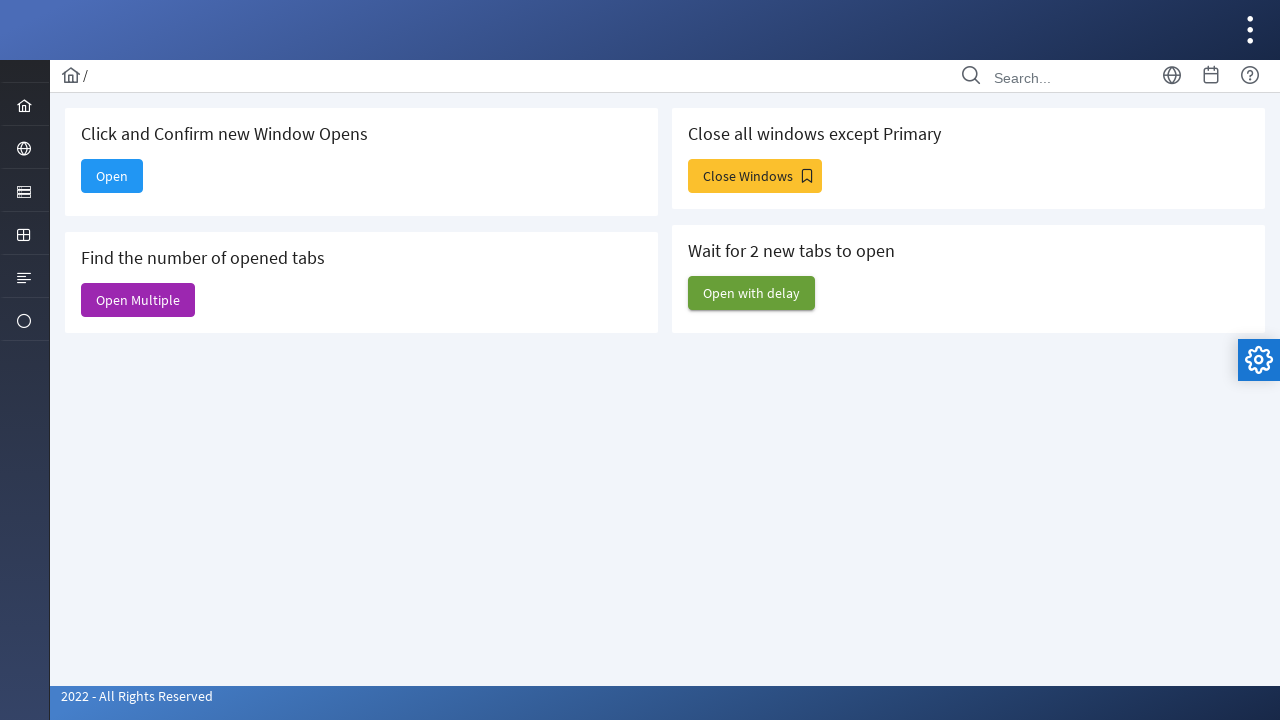

Clicked 'Open' button and new window popup appeared at (112, 176) on xpath=//span[text()='Open']
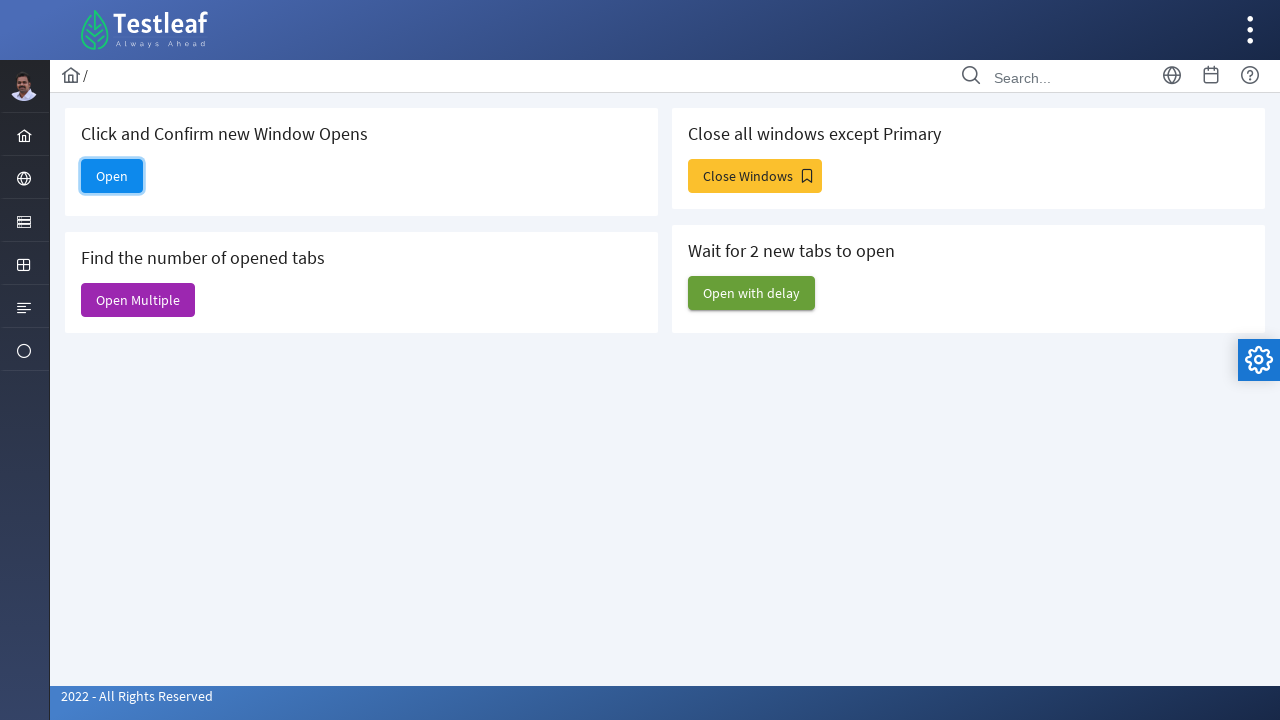

Captured new popup window
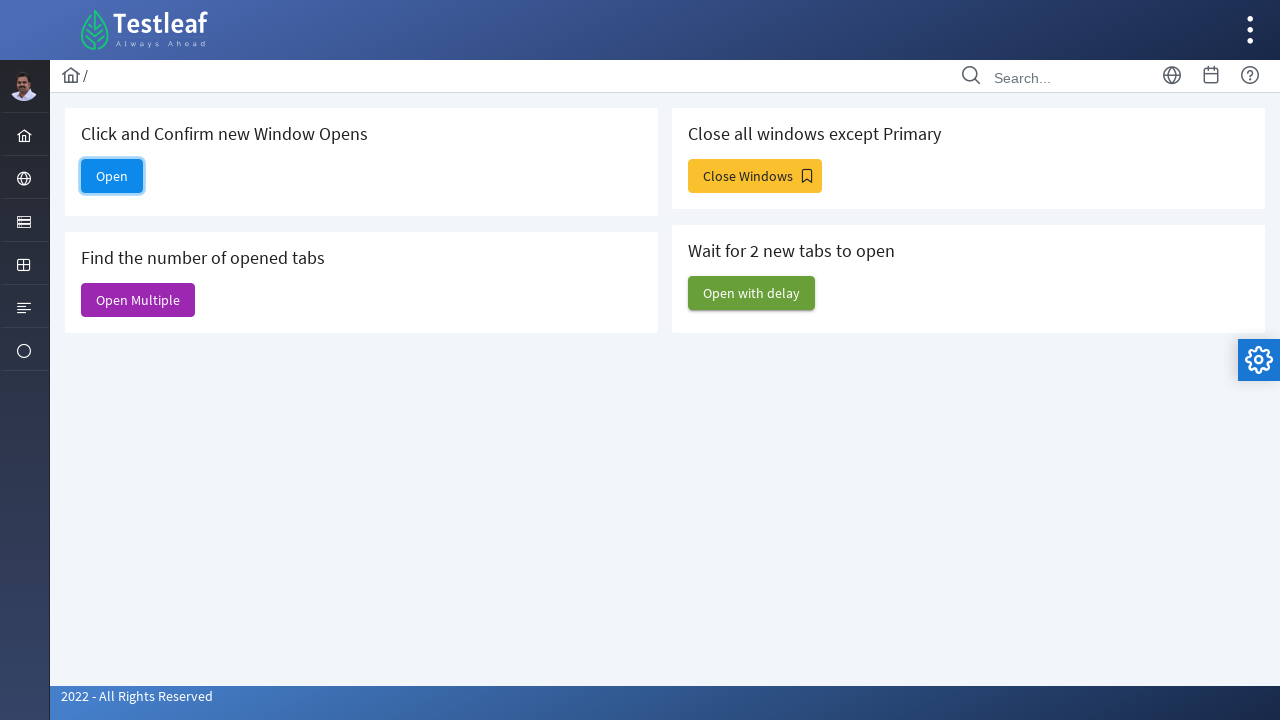

Retrieved title of second window: 
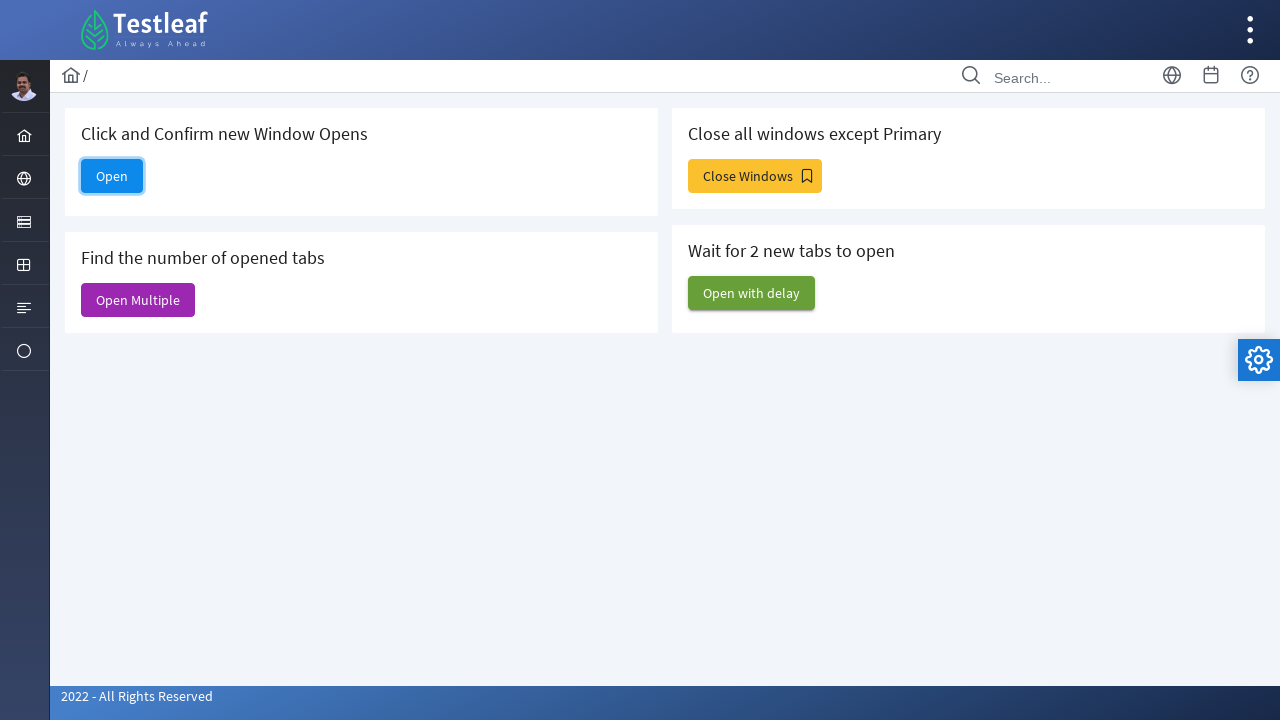

Retrieved title of first window: Window
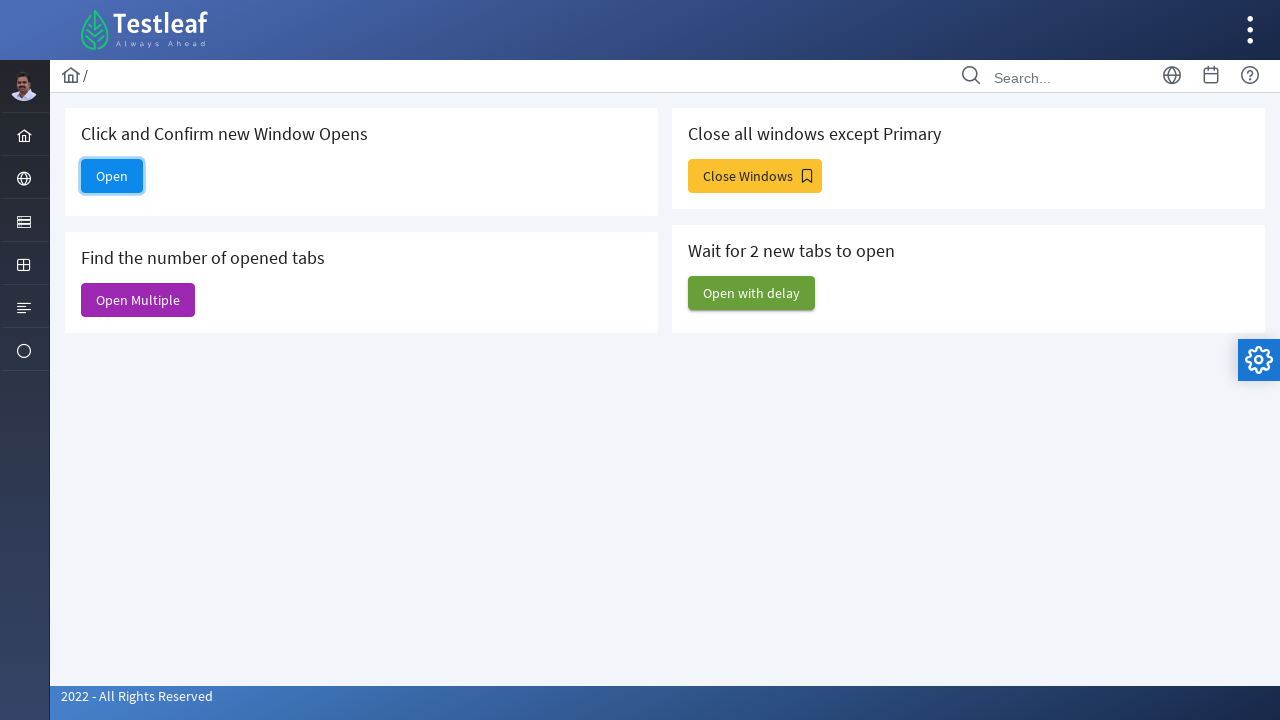

Closed the second window
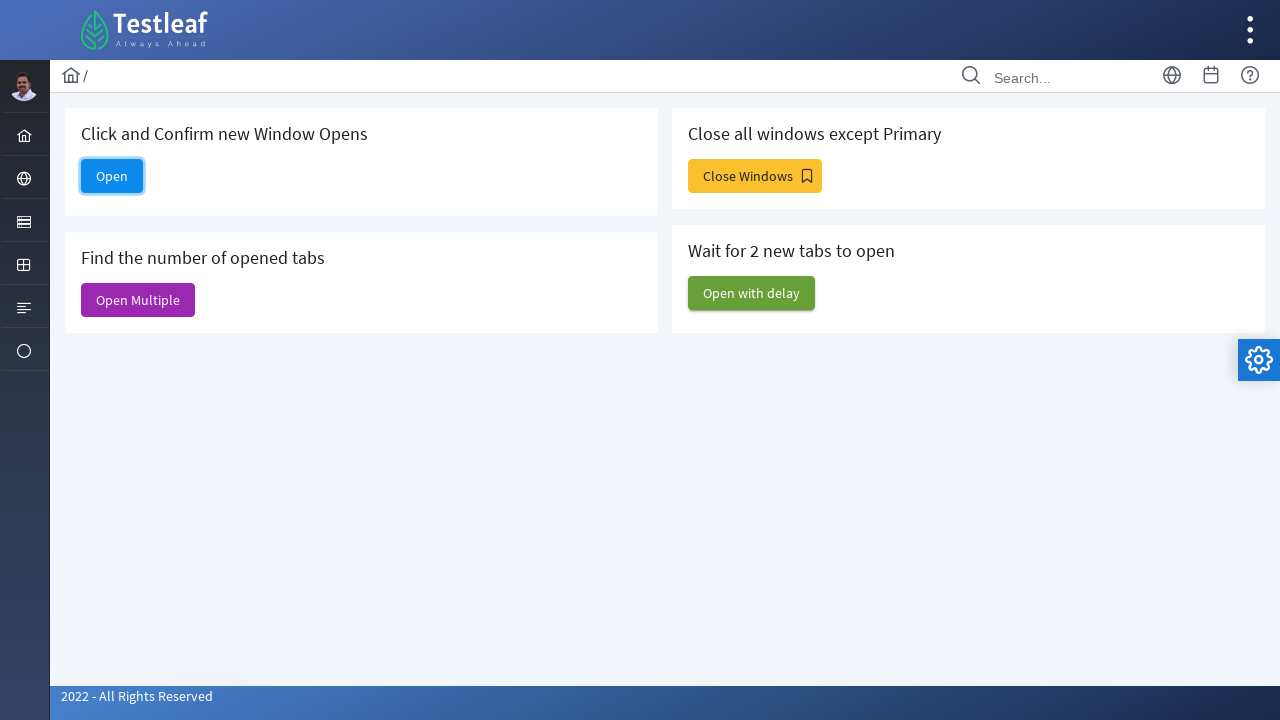

Clicked 'Open Multiple' button and two new tabs opened at (138, 300) on xpath=//span[text()='Open Multiple']
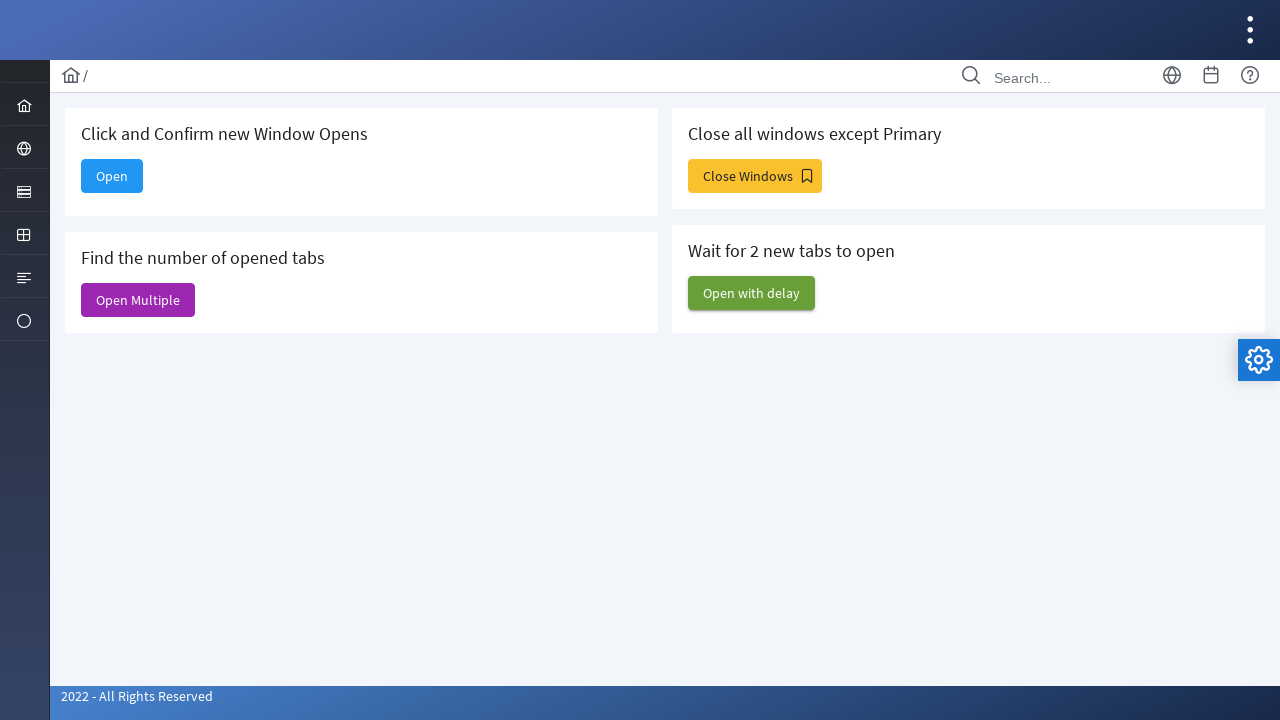

Captured first new tab from 'Open Multiple' action
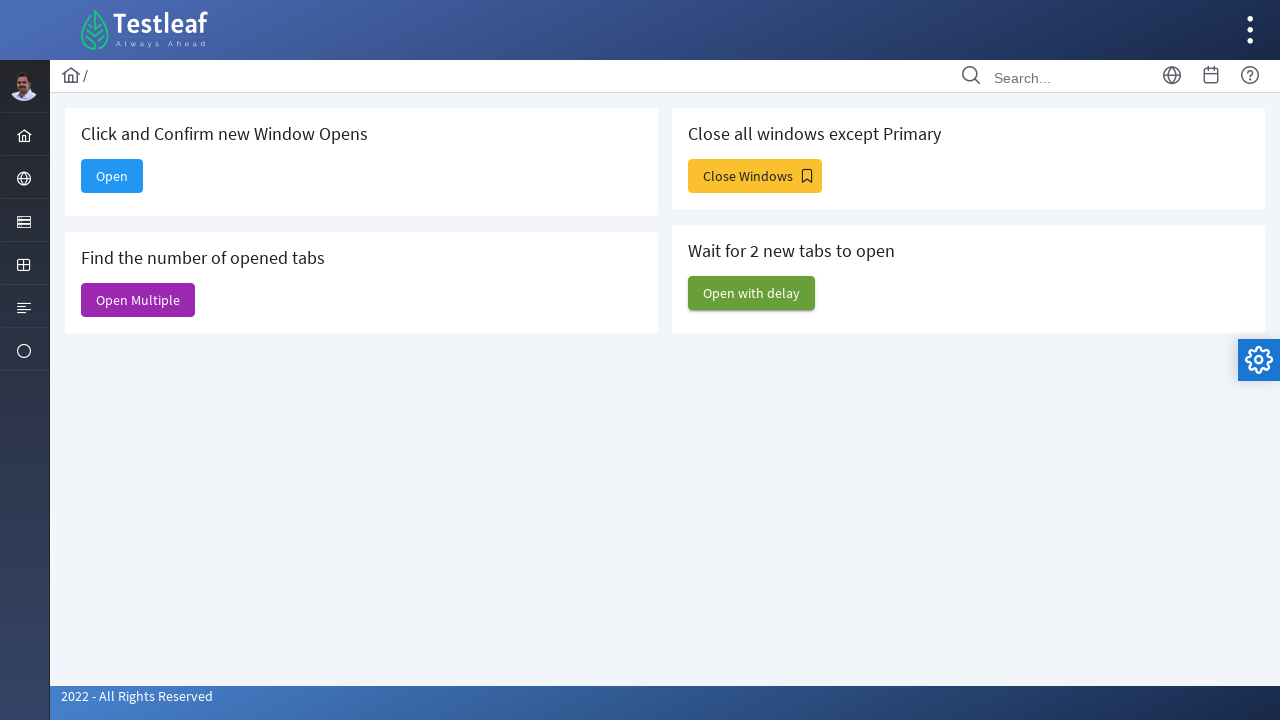

Captured second new tab from 'Open Multiple' action
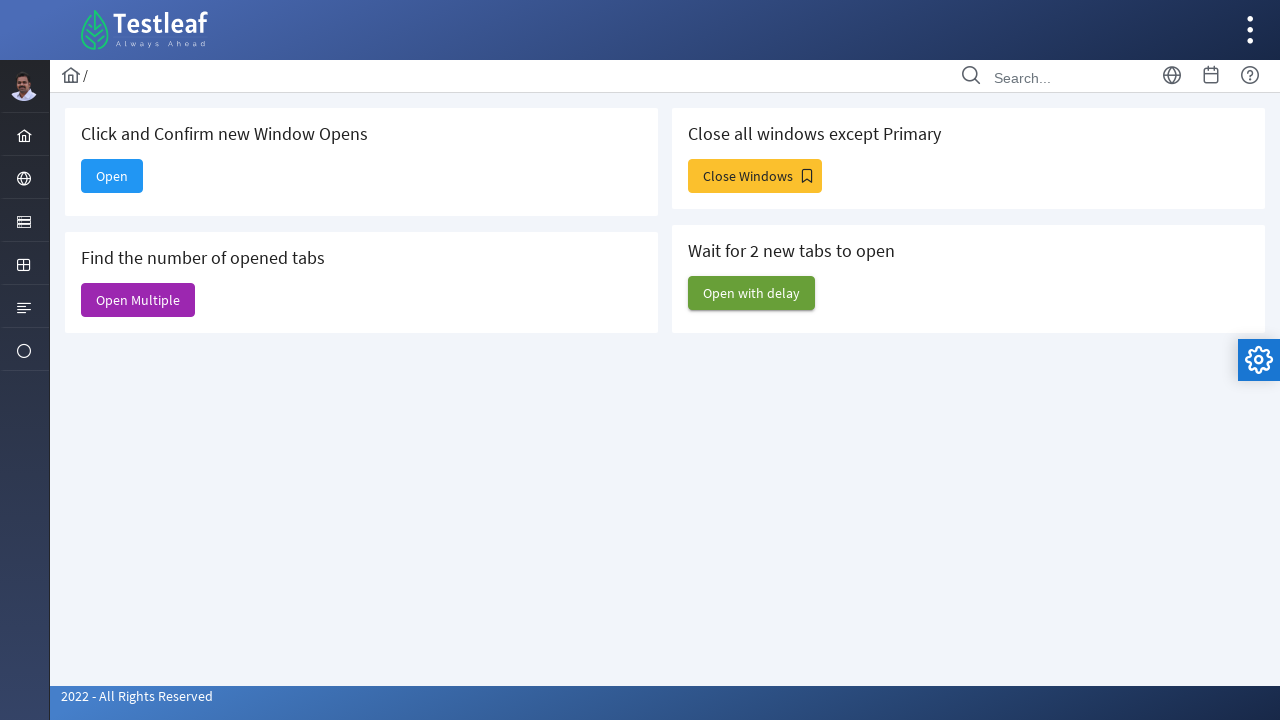

Retrieved all open pages: 6 tabs total
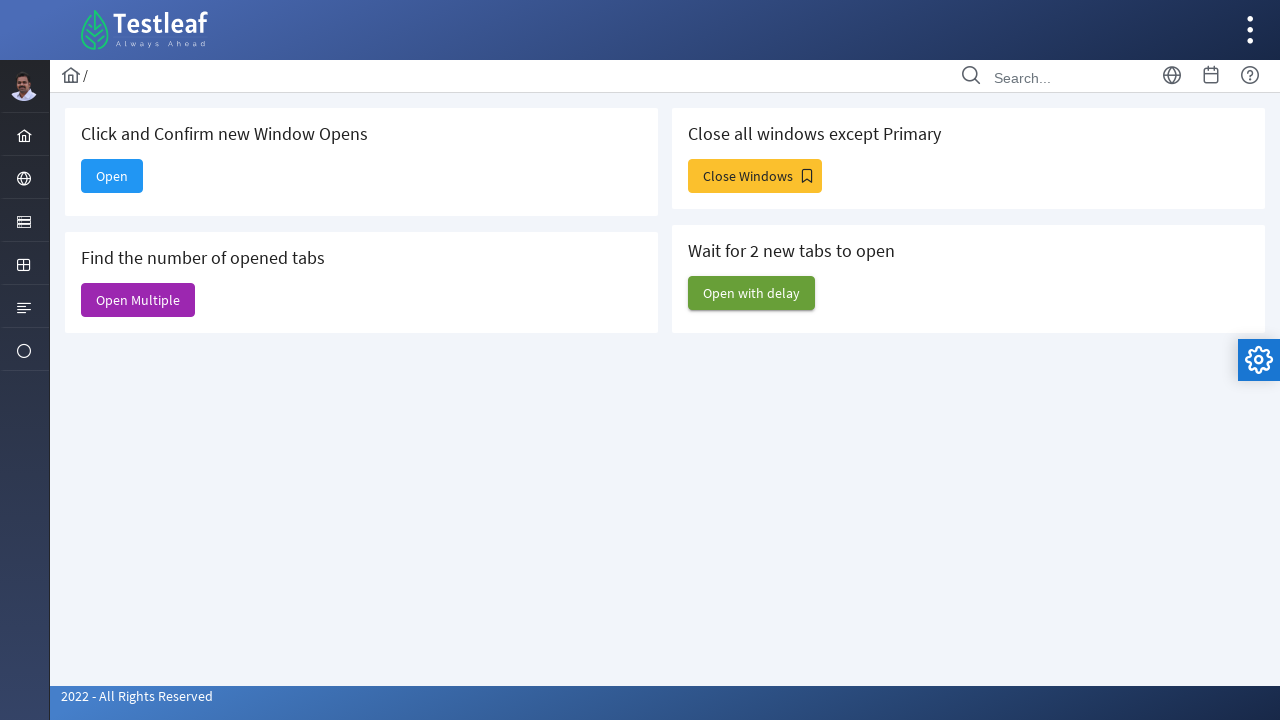

Closed second tab from 'Open Multiple' action
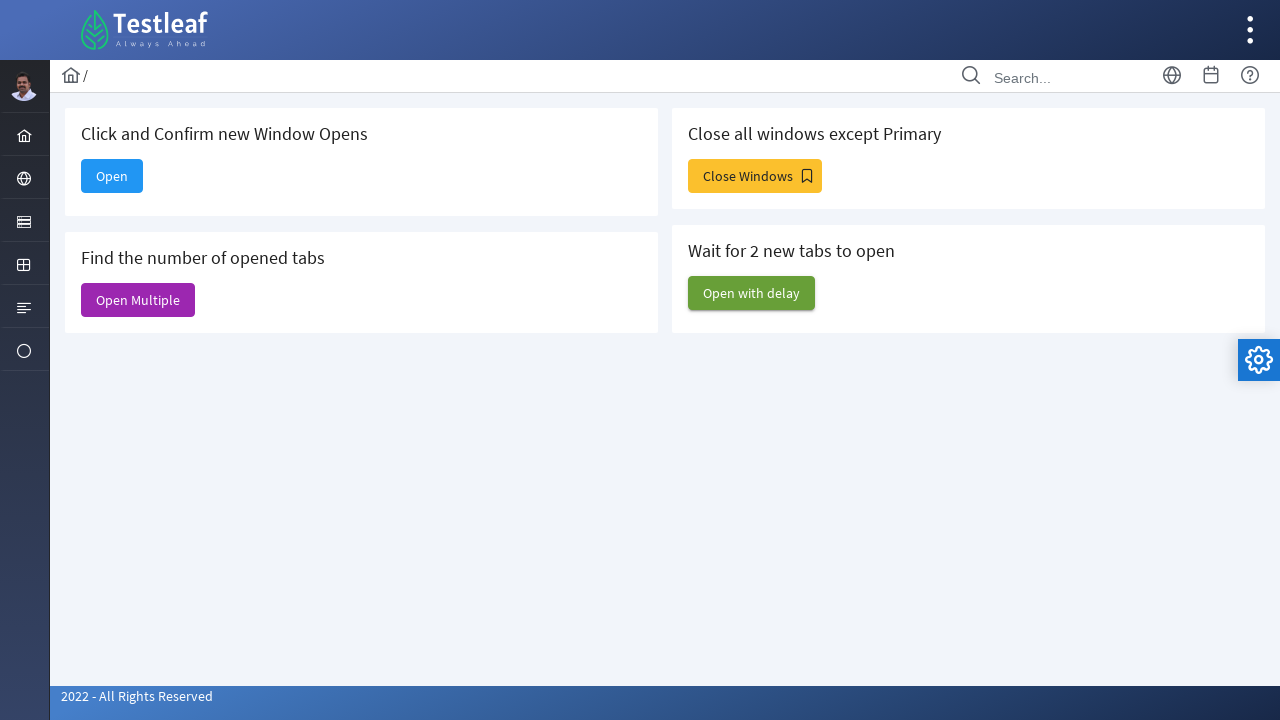

Closed first tab from 'Open Multiple' action
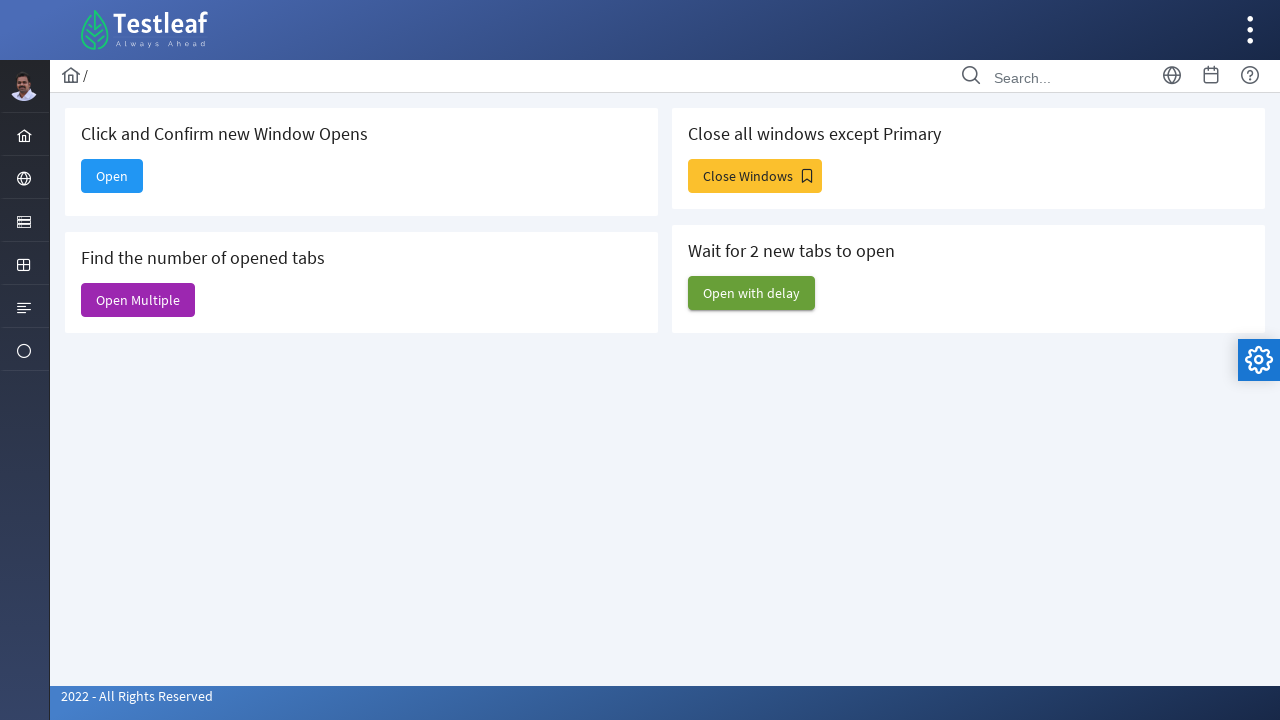

Clicked 'Close Windows' button and three new tabs opened at (755, 176) on xpath=//span[text()='Close Windows']
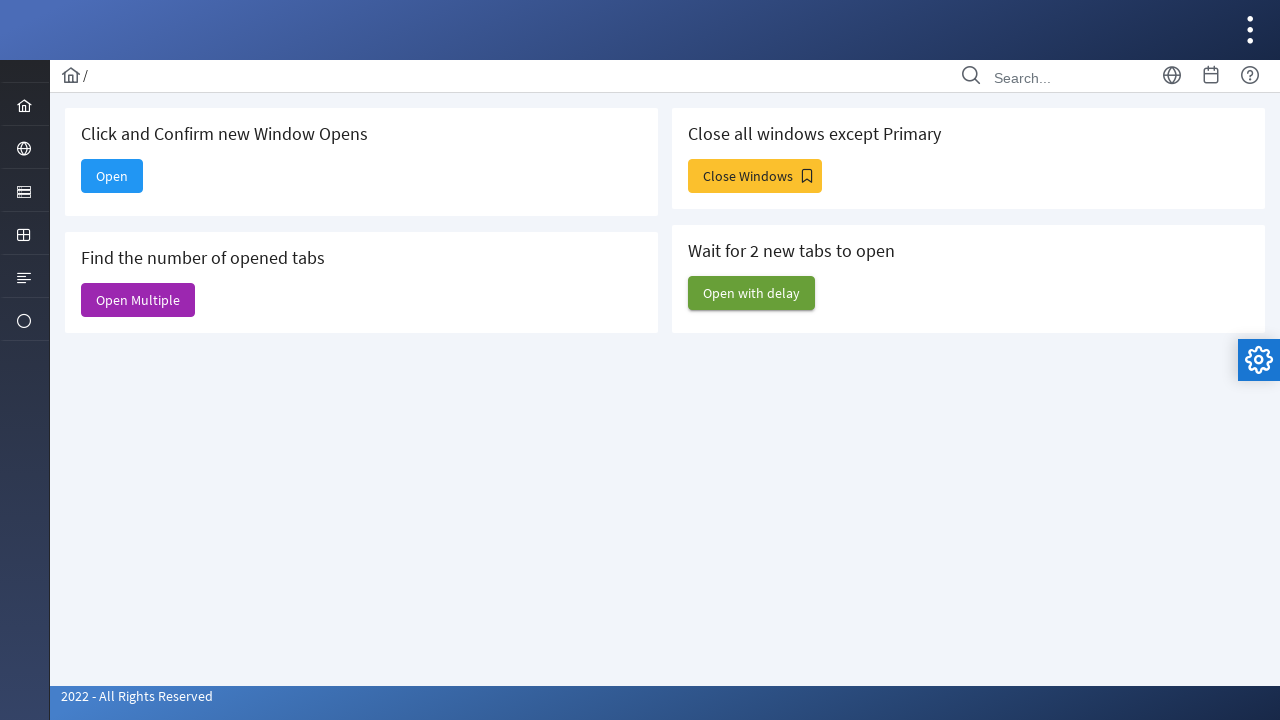

Captured first new tab from 'Close Windows' action
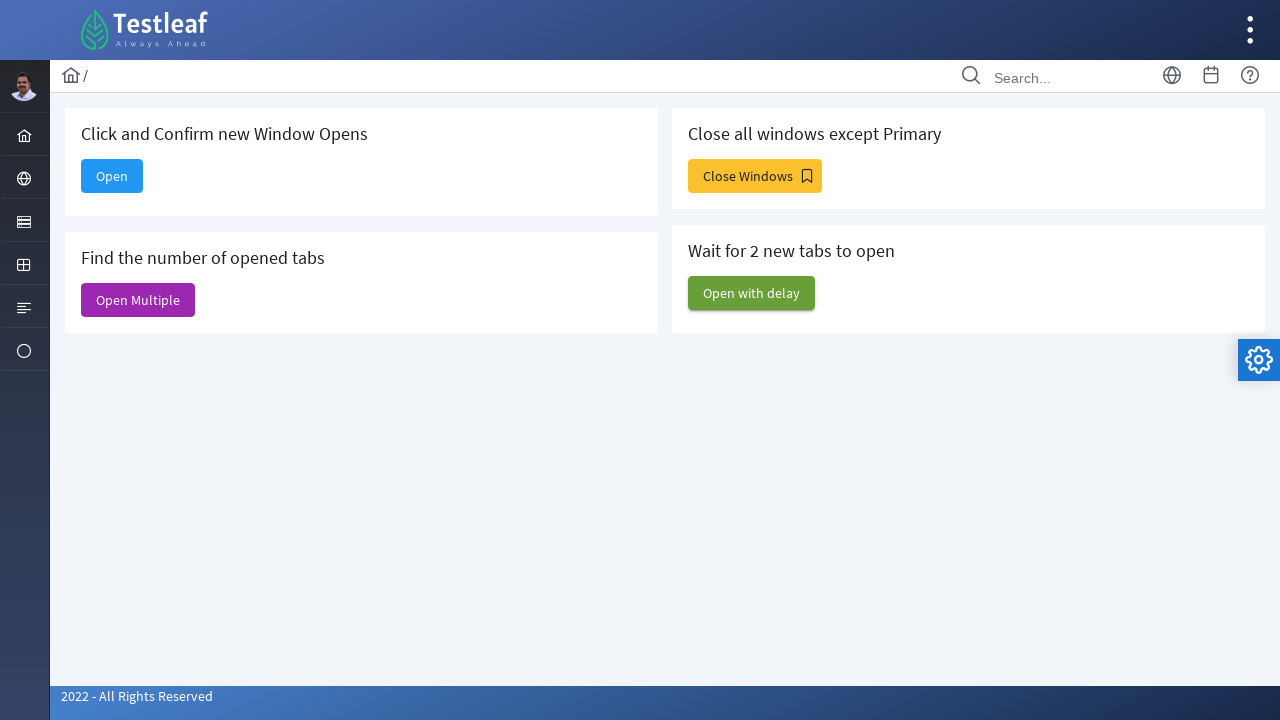

Captured second new tab from 'Close Windows' action
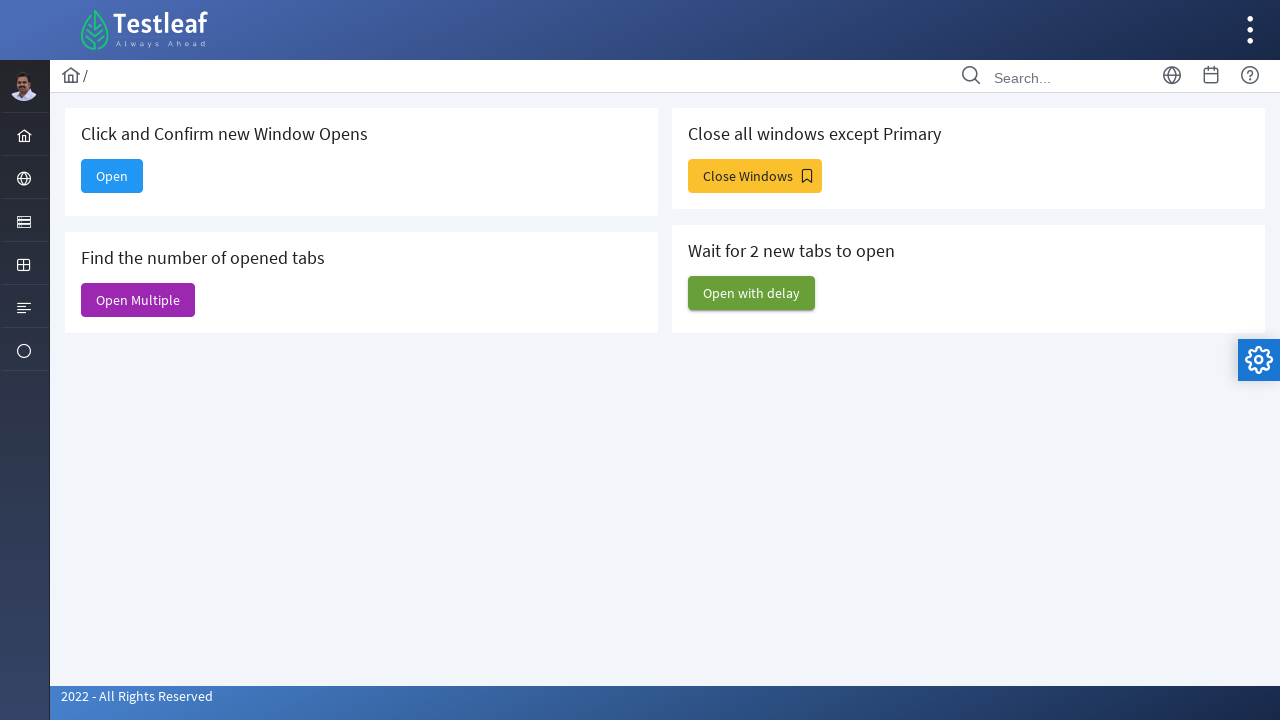

Captured third new tab from 'Close Windows' action
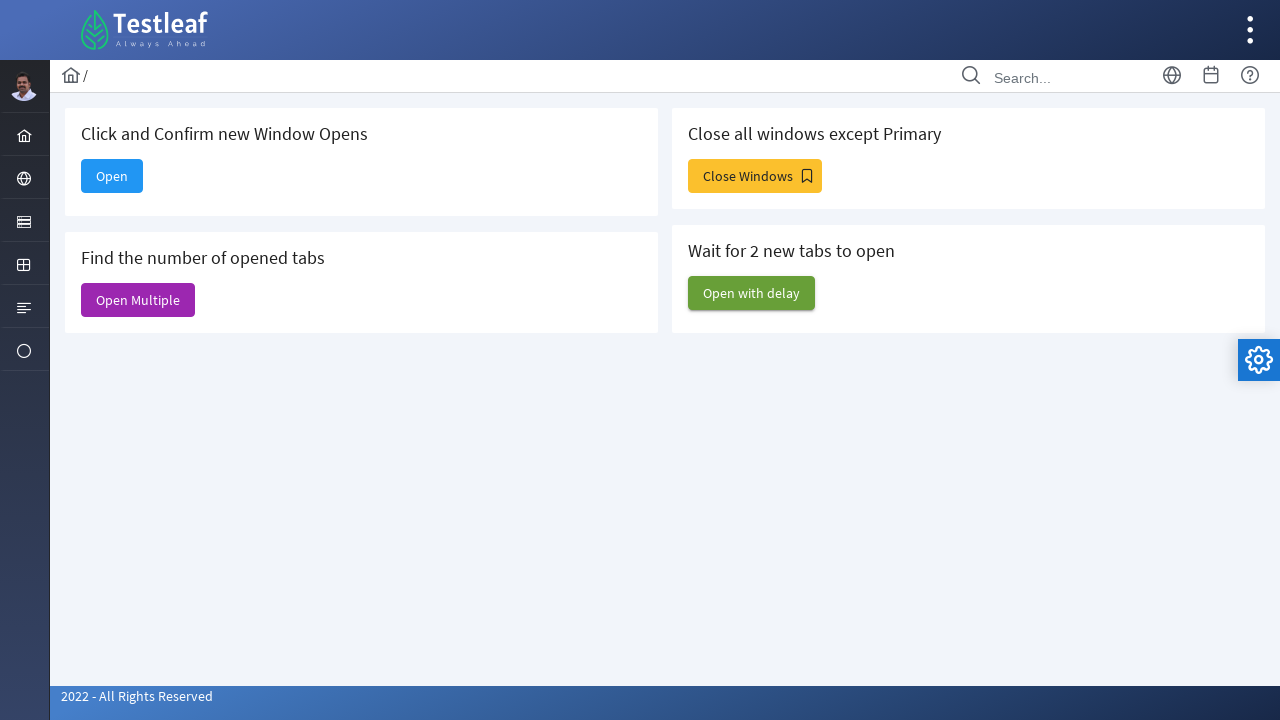

Retrieved all open pages: 8 tabs total
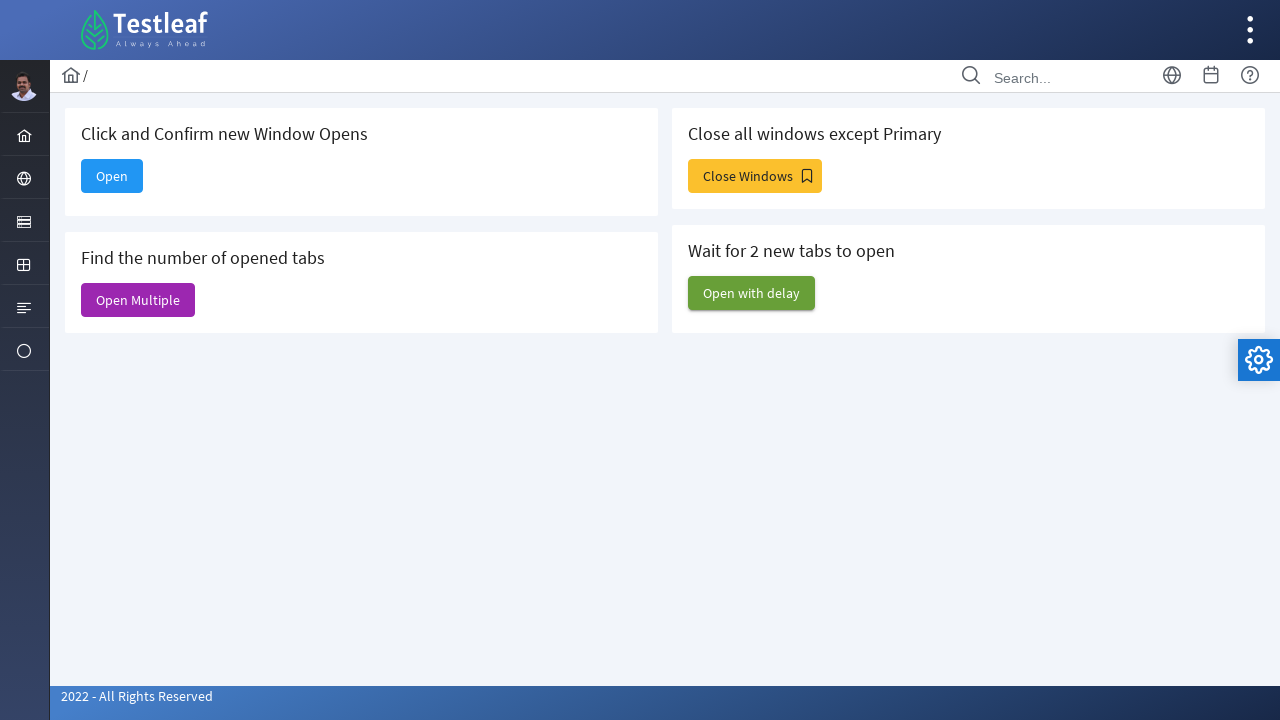

Closed third tab from 'Close Windows' action
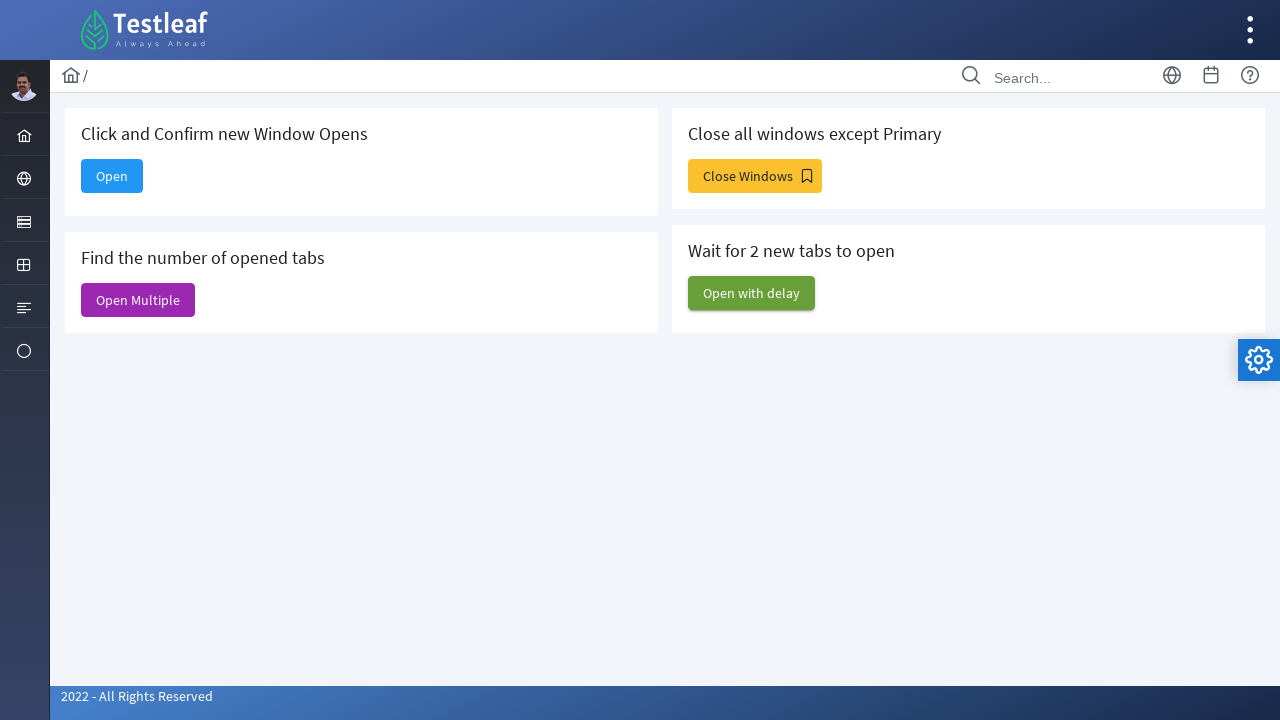

Closed second tab from 'Close Windows' action
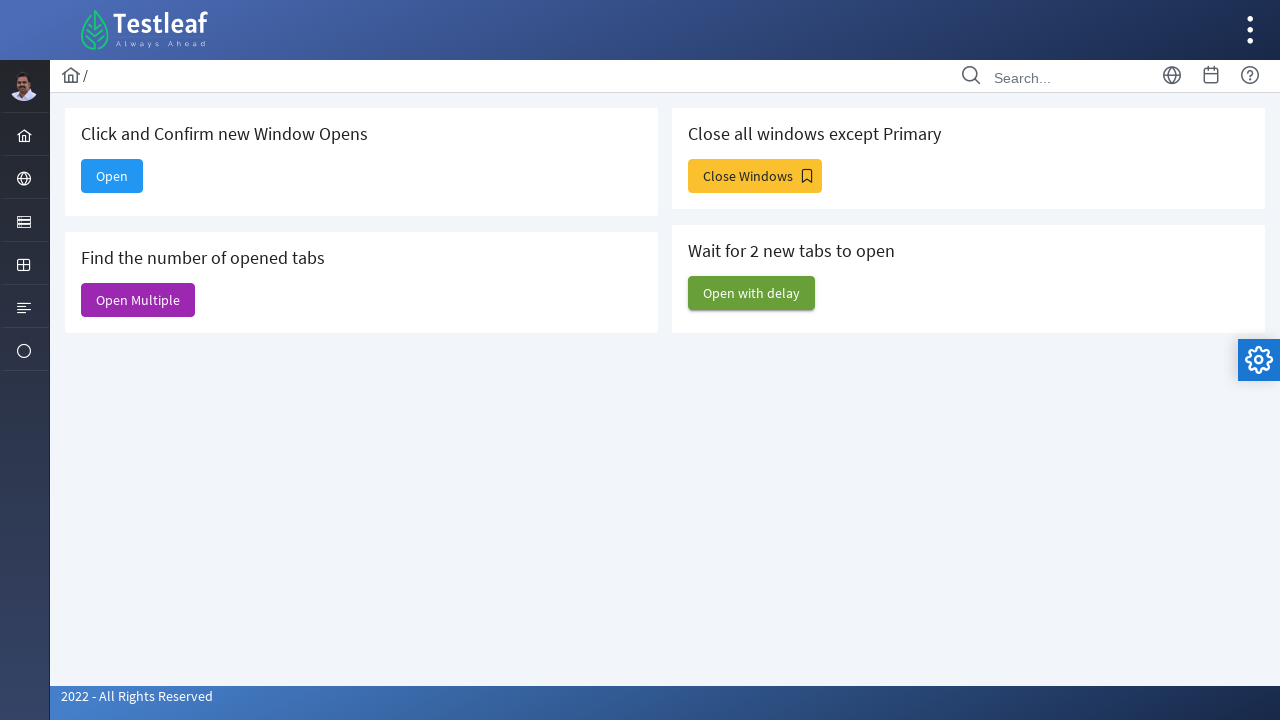

Closed first tab from 'Close Windows' action
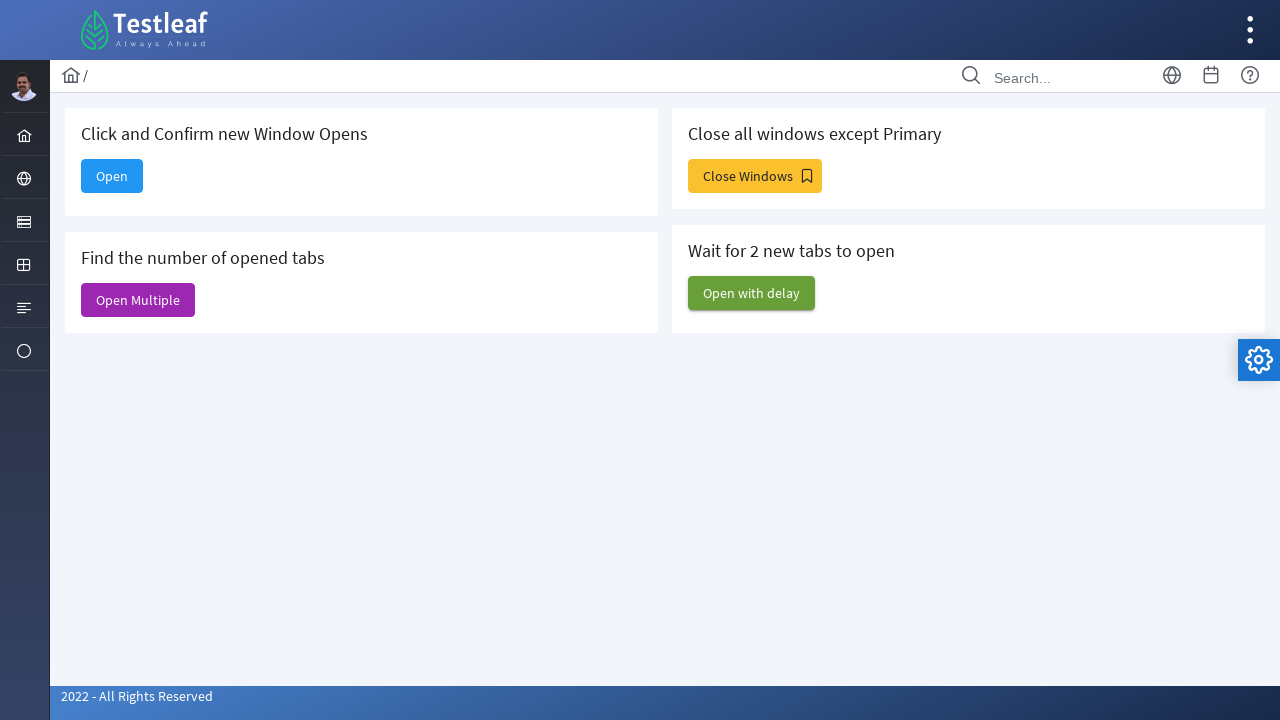

Clicked 'Open with delay' button and two new tabs opened with delay at (752, 293) on xpath=//span[text()='Open with delay']
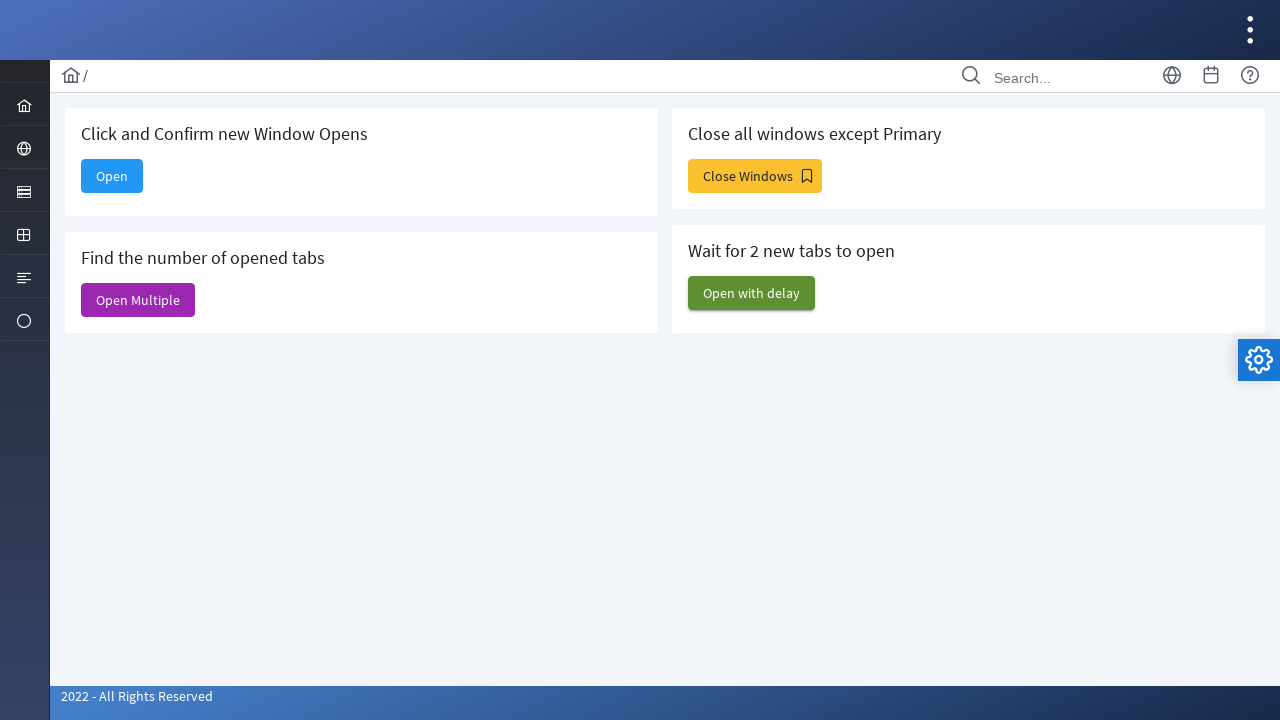

Captured first new tab from 'Open with delay' action
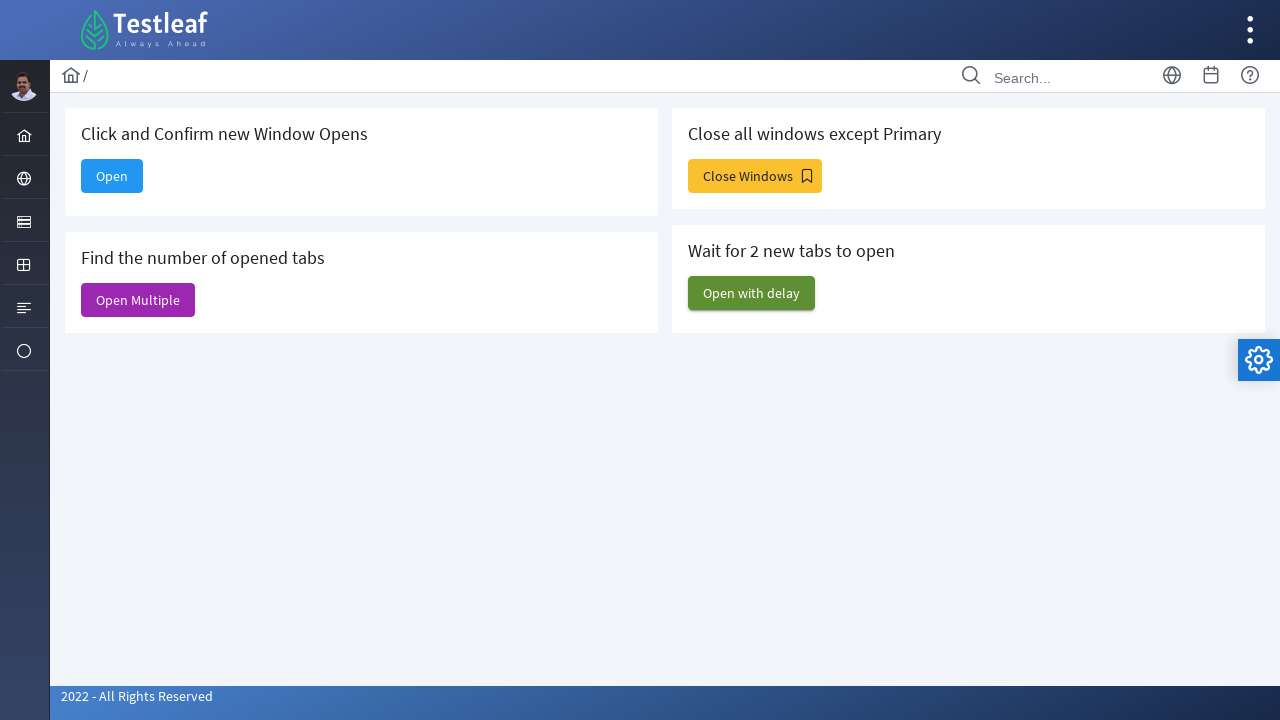

Captured second new tab from 'Open with delay' action
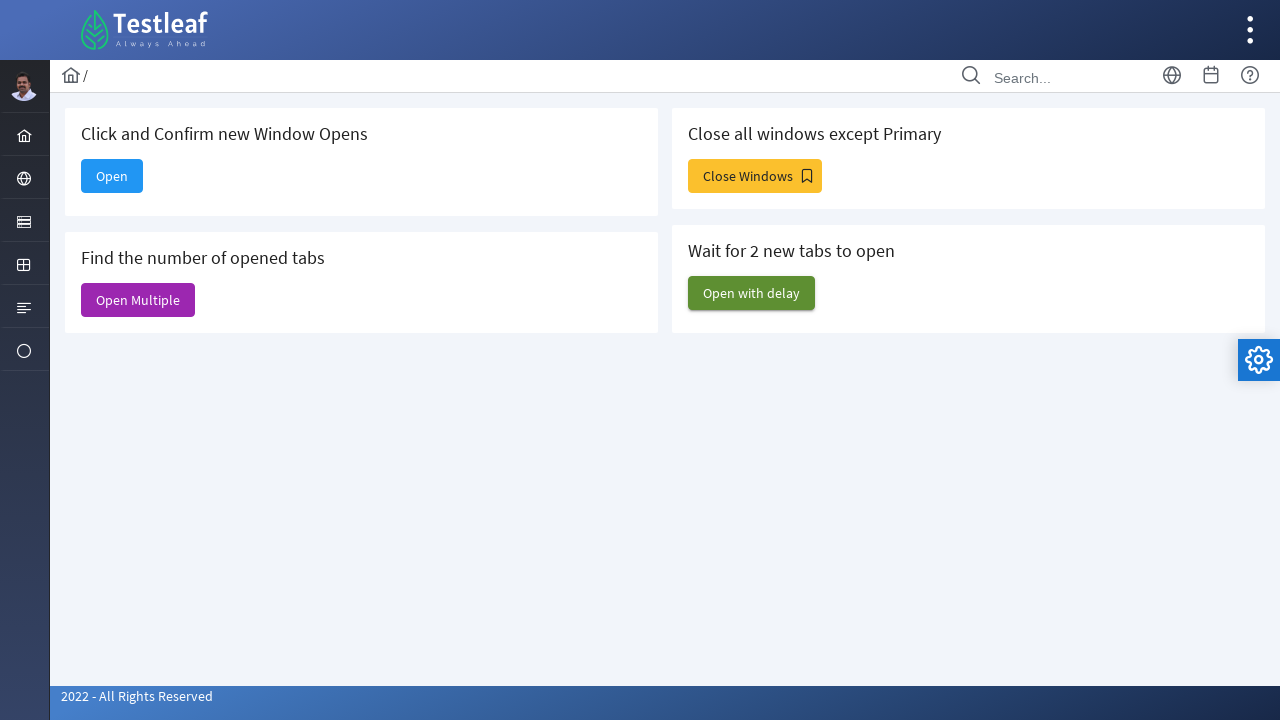

Retrieved all open pages: 9 tabs total
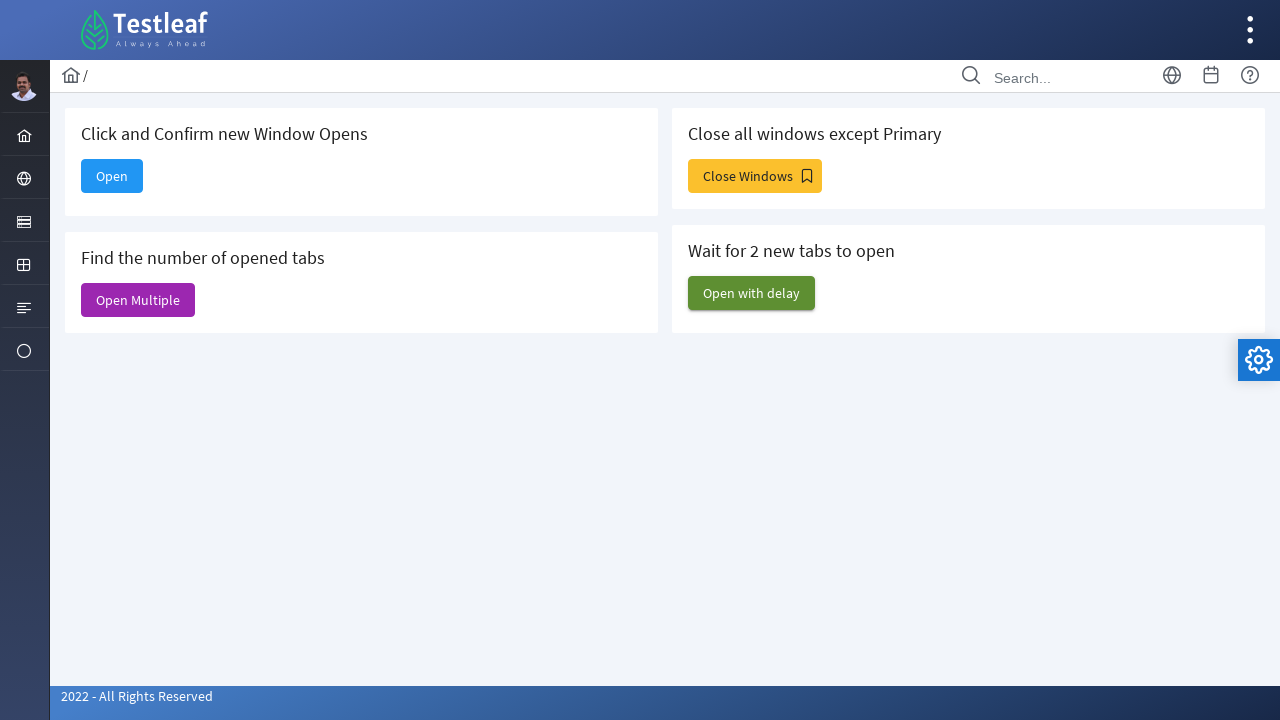

Closed second tab from 'Open with delay' action
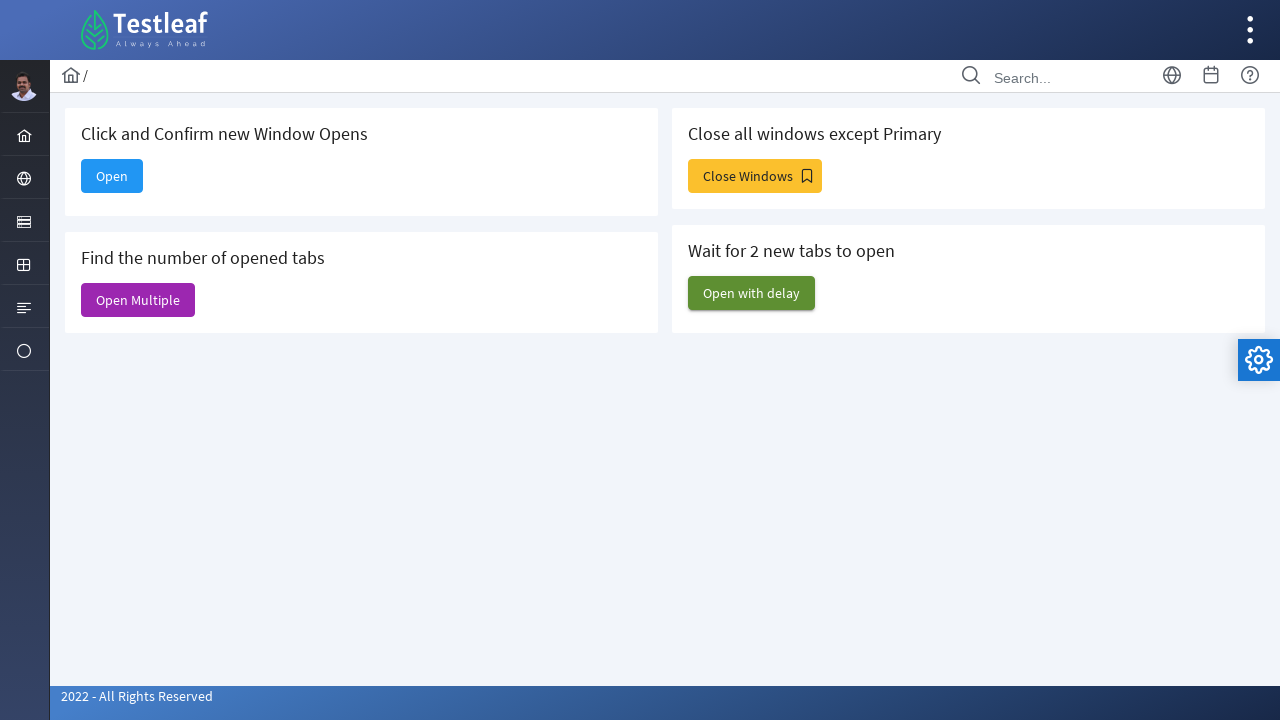

Closed first tab from 'Open with delay' action
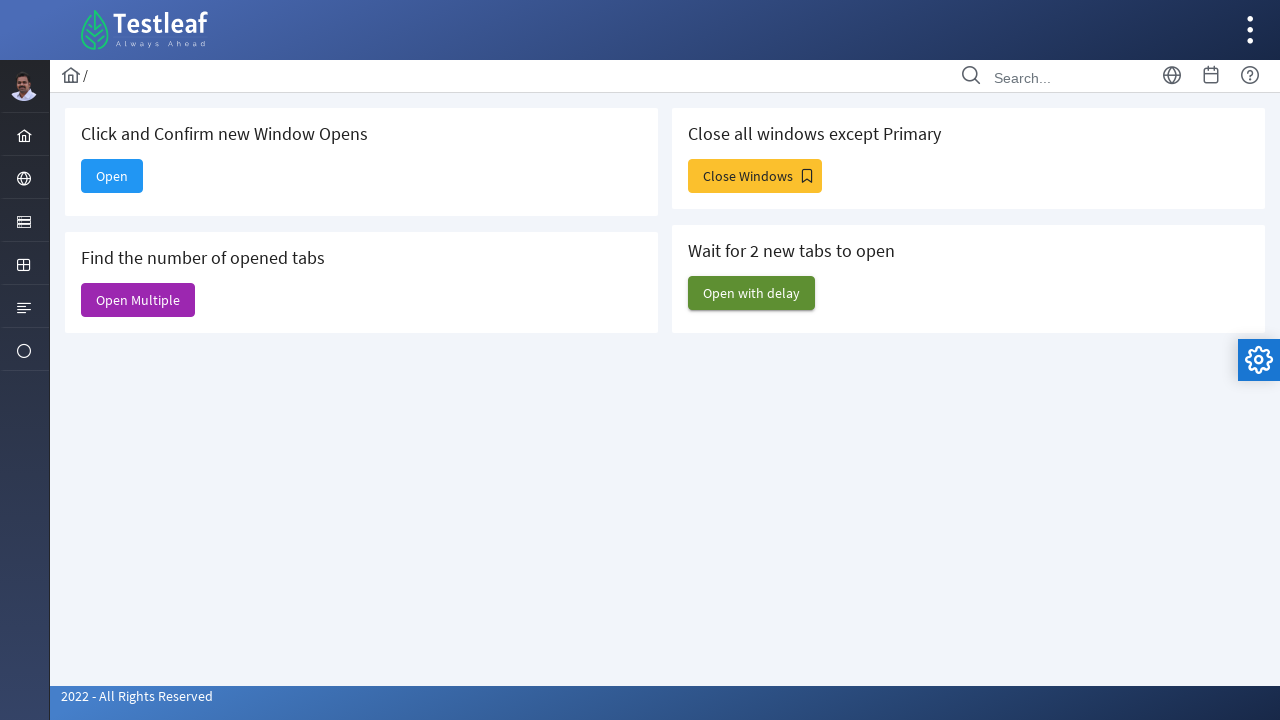

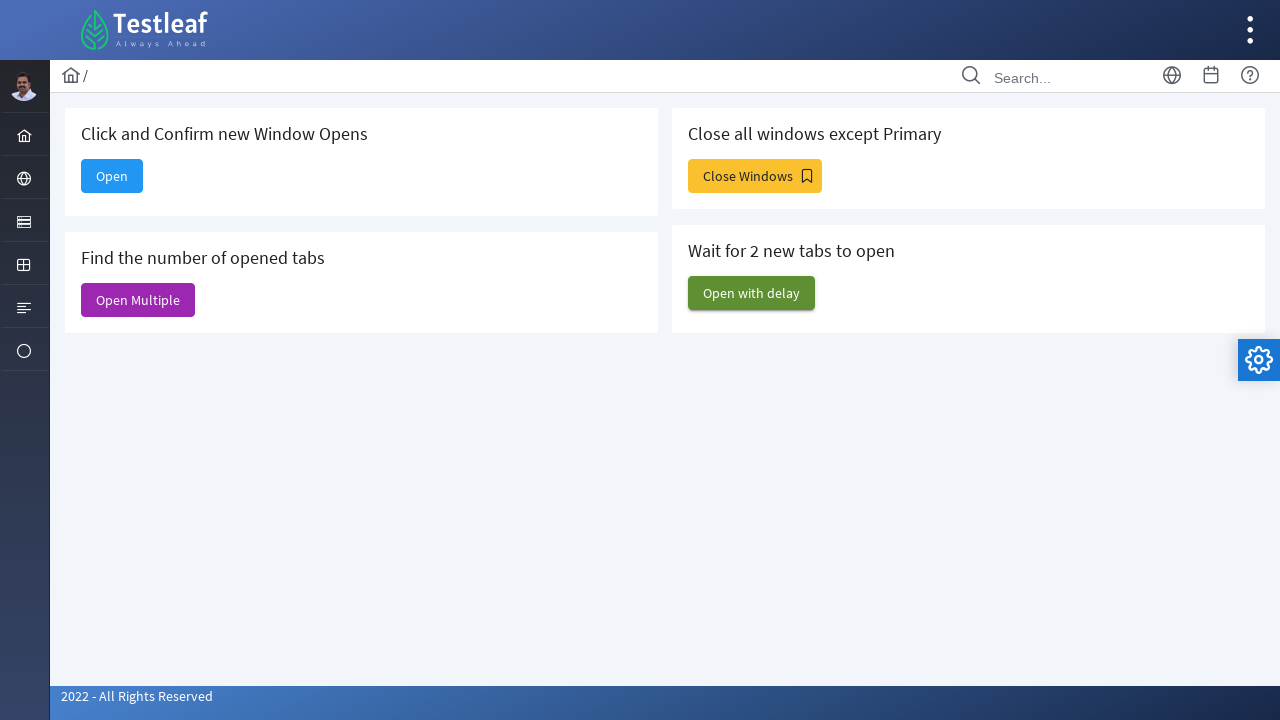